Tests appending text to an existing input field value by focusing, moving to end, and typing additional text

Starting URL: https://letcode.in/edit

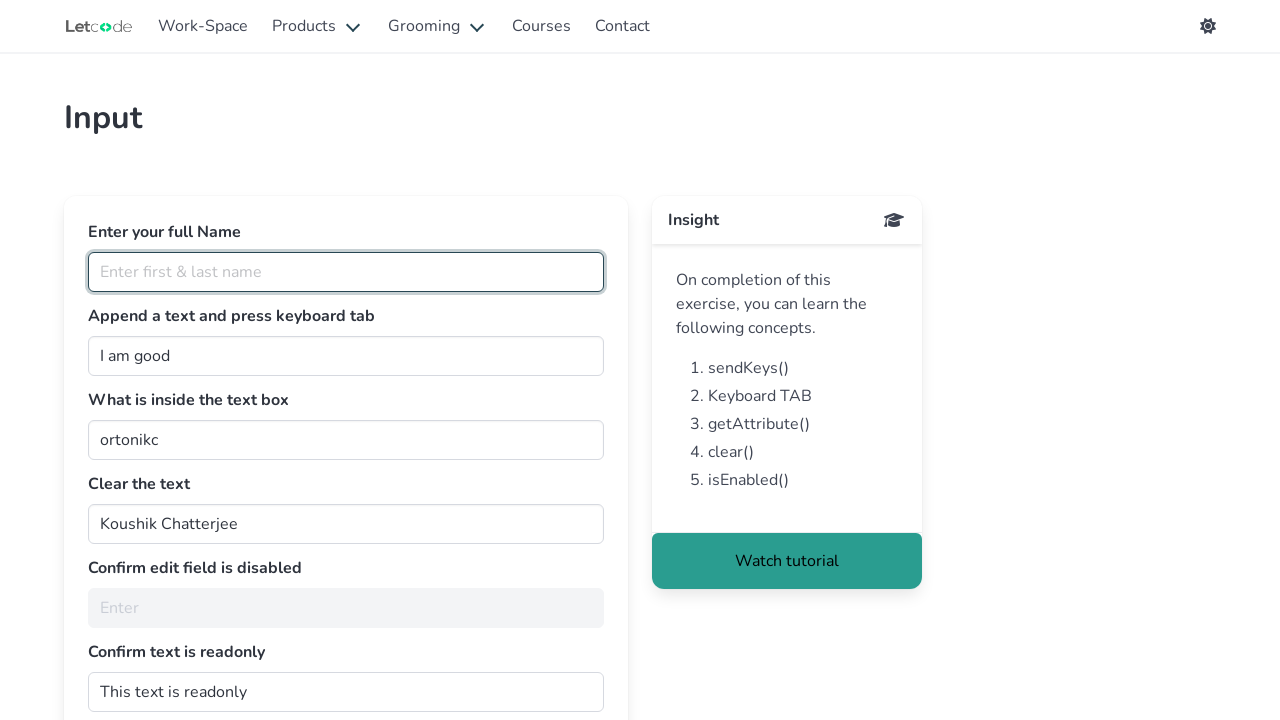

Focused on the join input field on #join
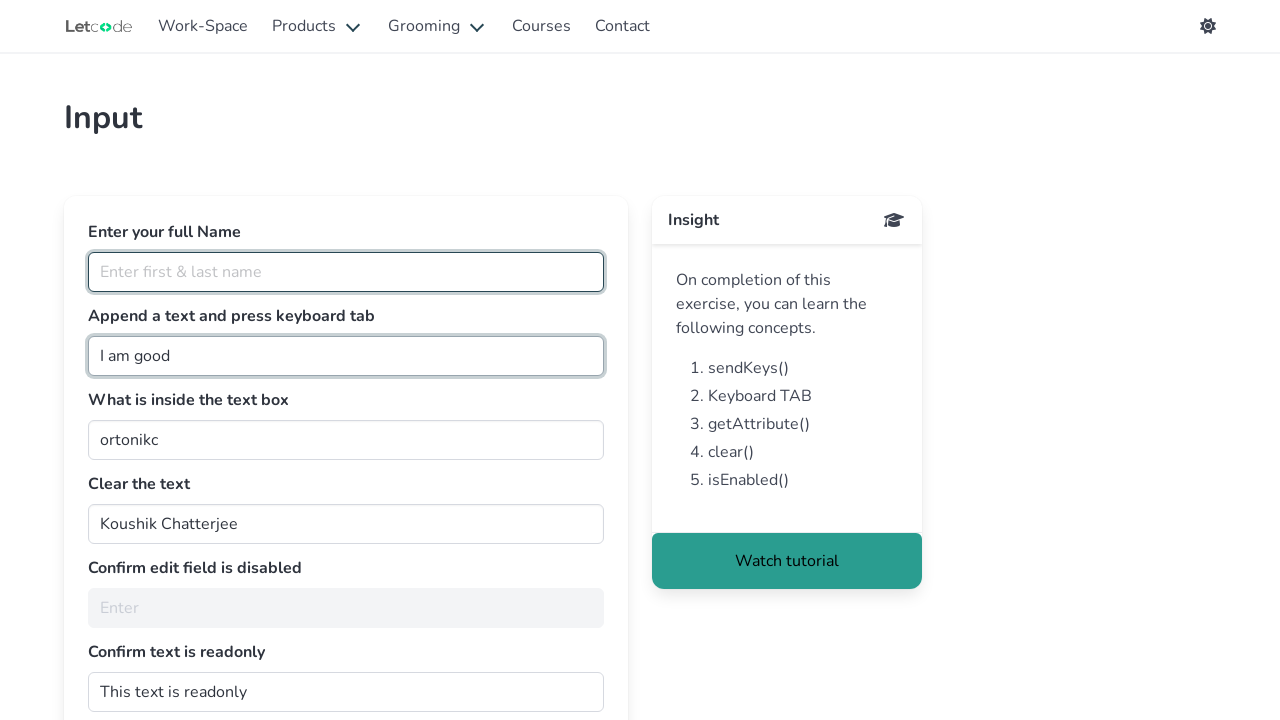

Pressed End key to move cursor to end of existing text
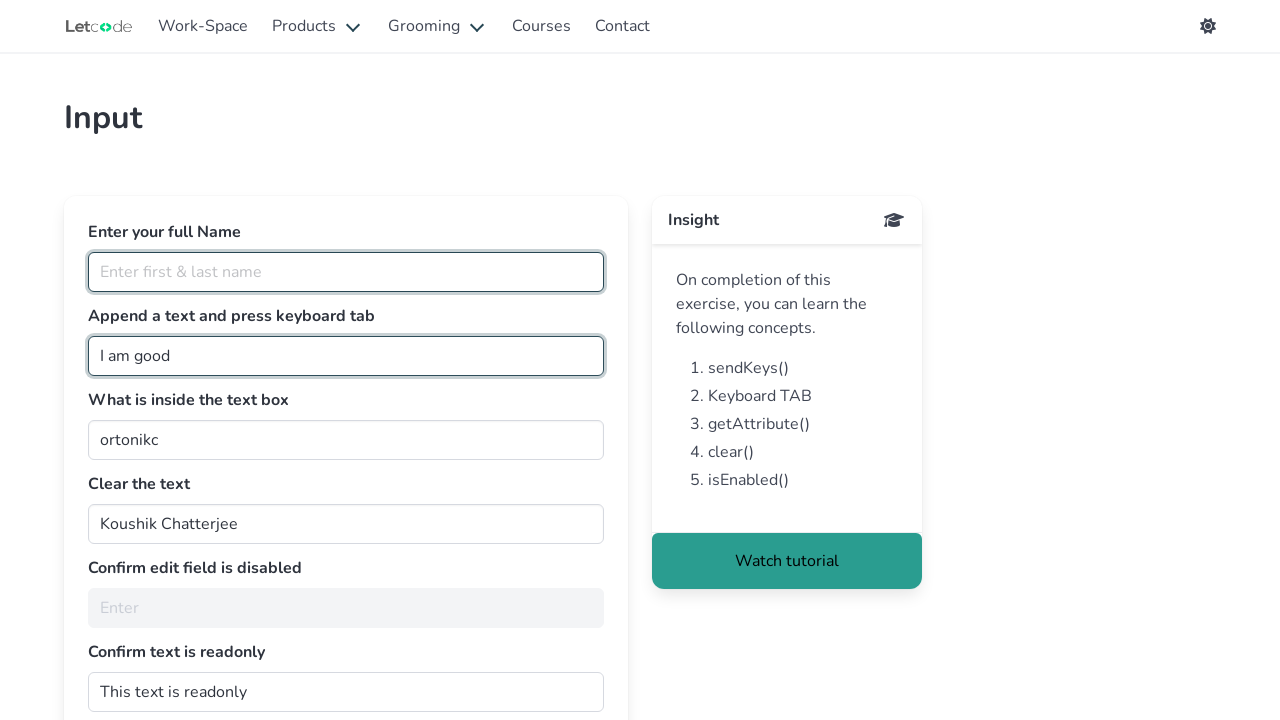

Appended ' Human' to the input field on #join
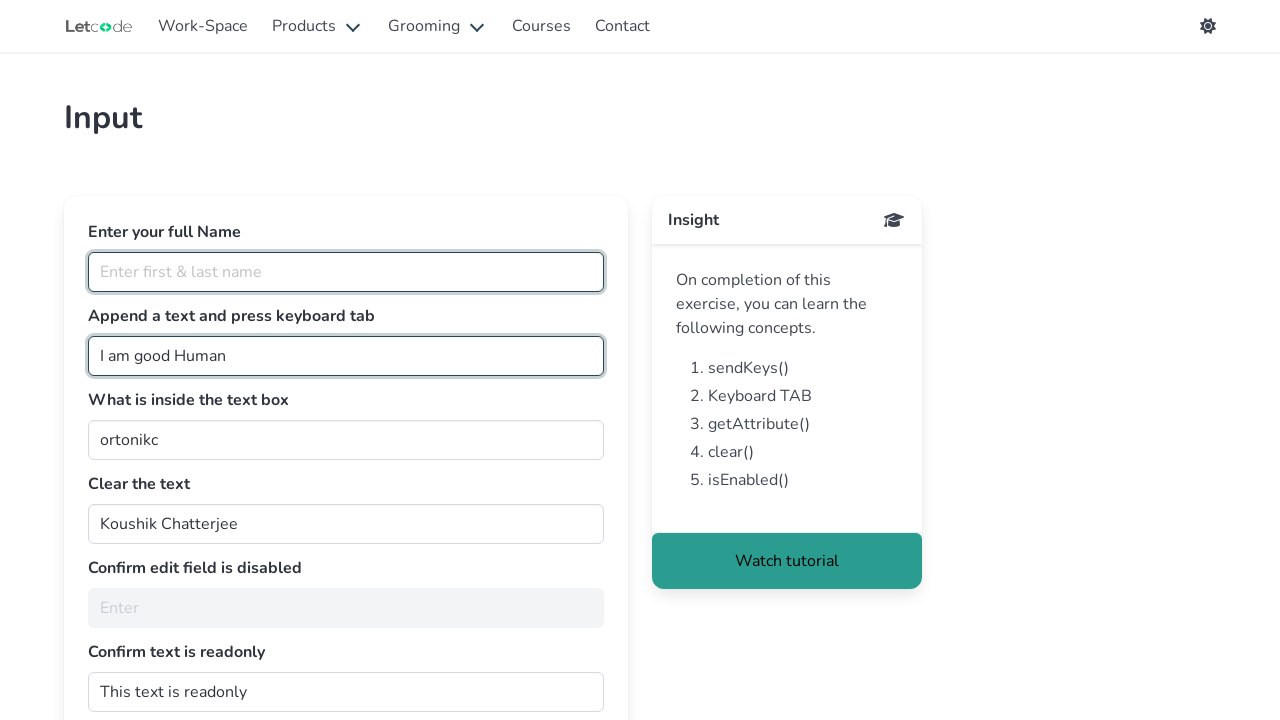

Pressed Tab key
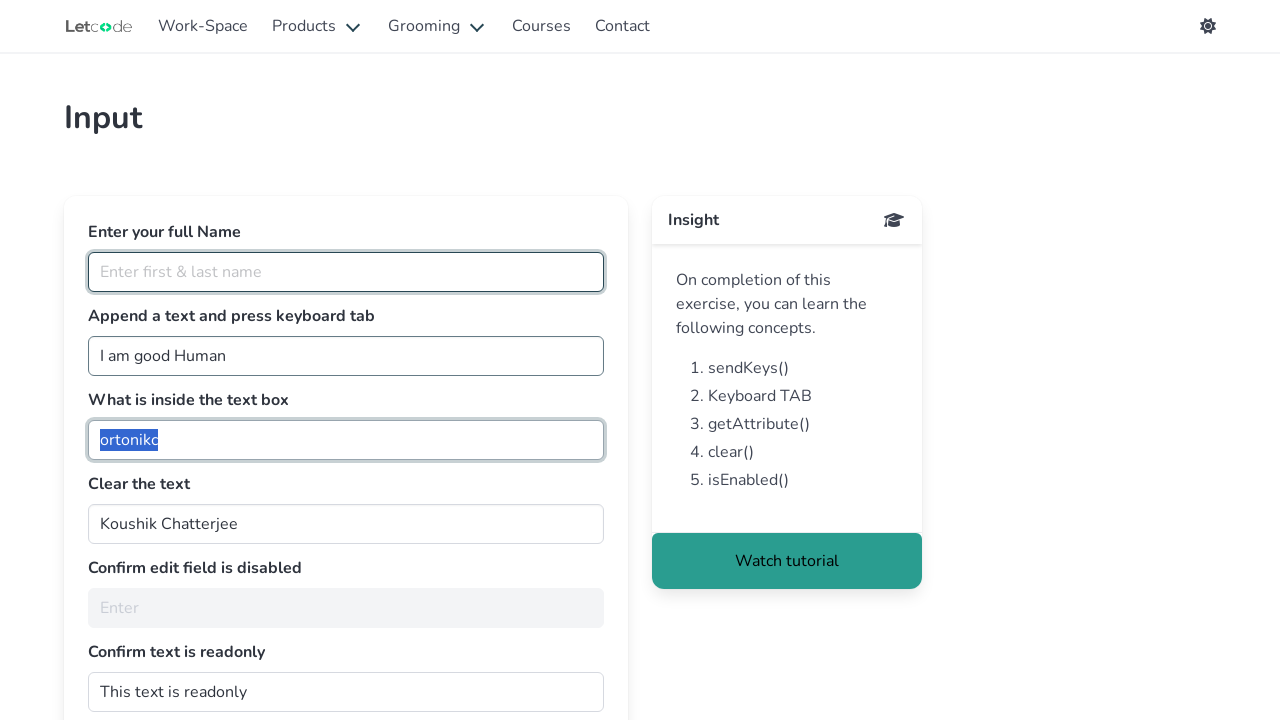

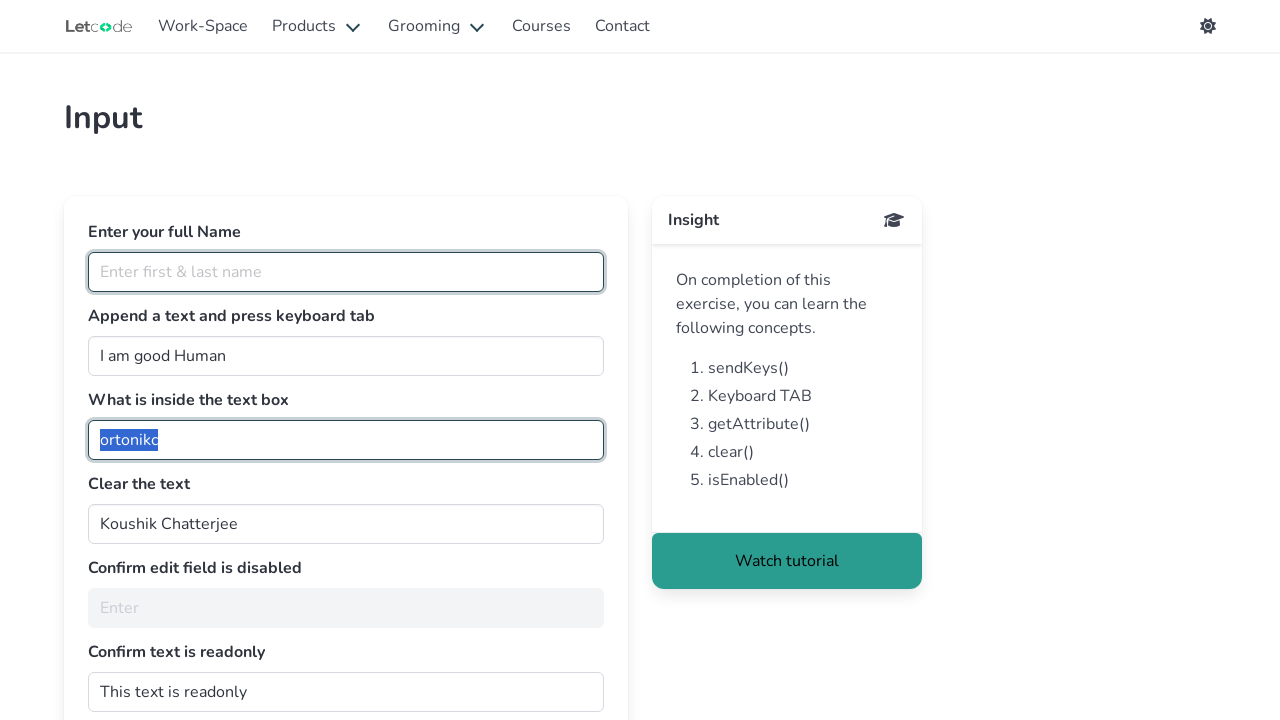